Tests keyboard input by sending arrow key press and verifying the result message

Starting URL: https://the-internet.herokuapp.com/key_presses

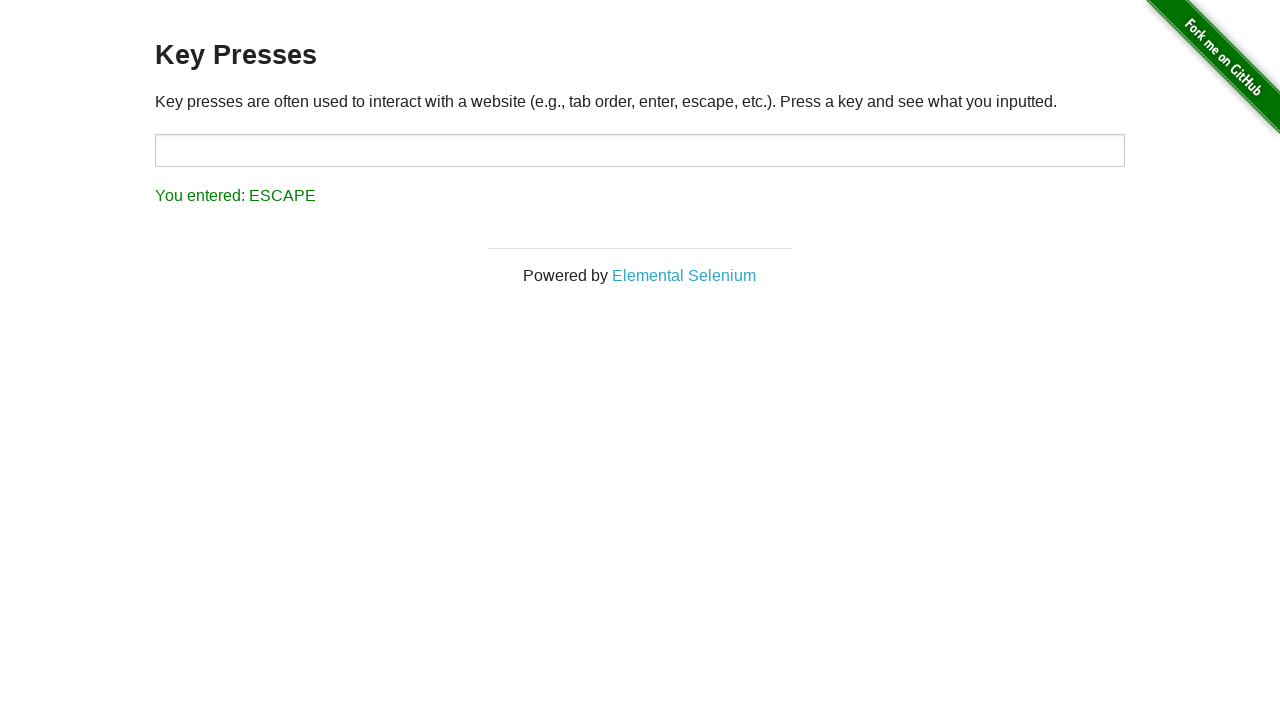

Clicked on the target input field at (640, 150) on #target
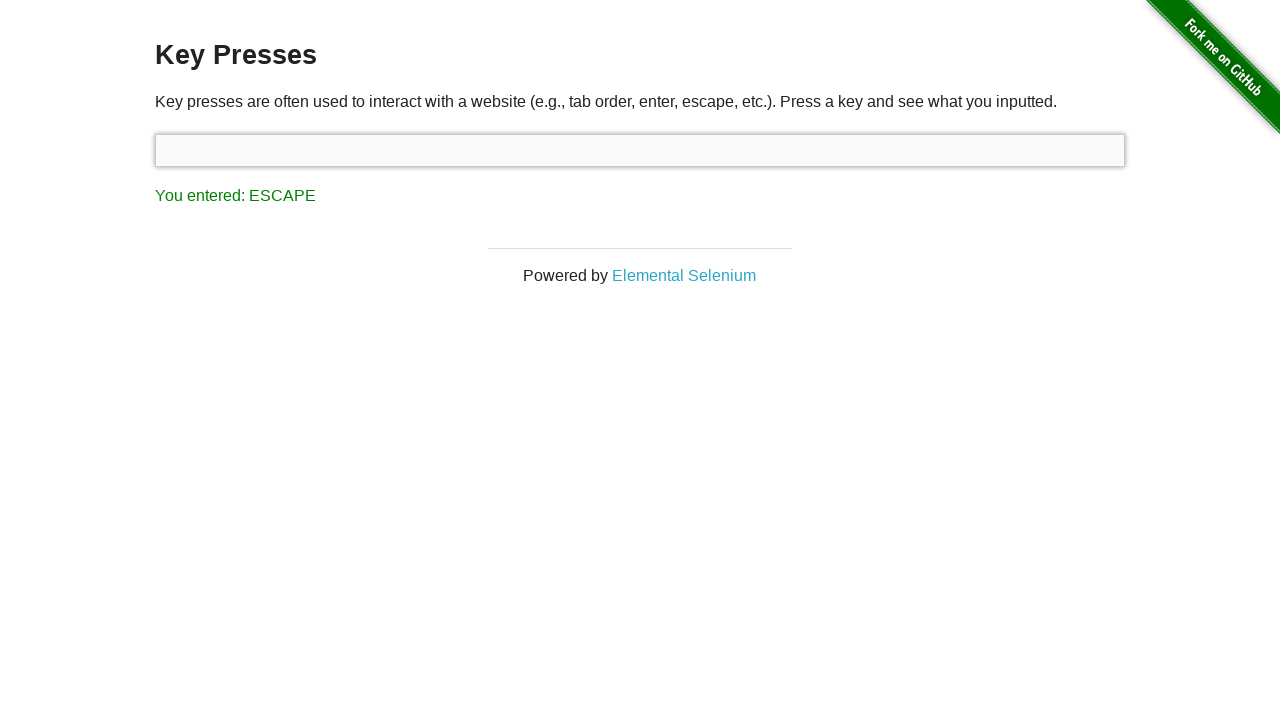

Pressed ArrowRight key
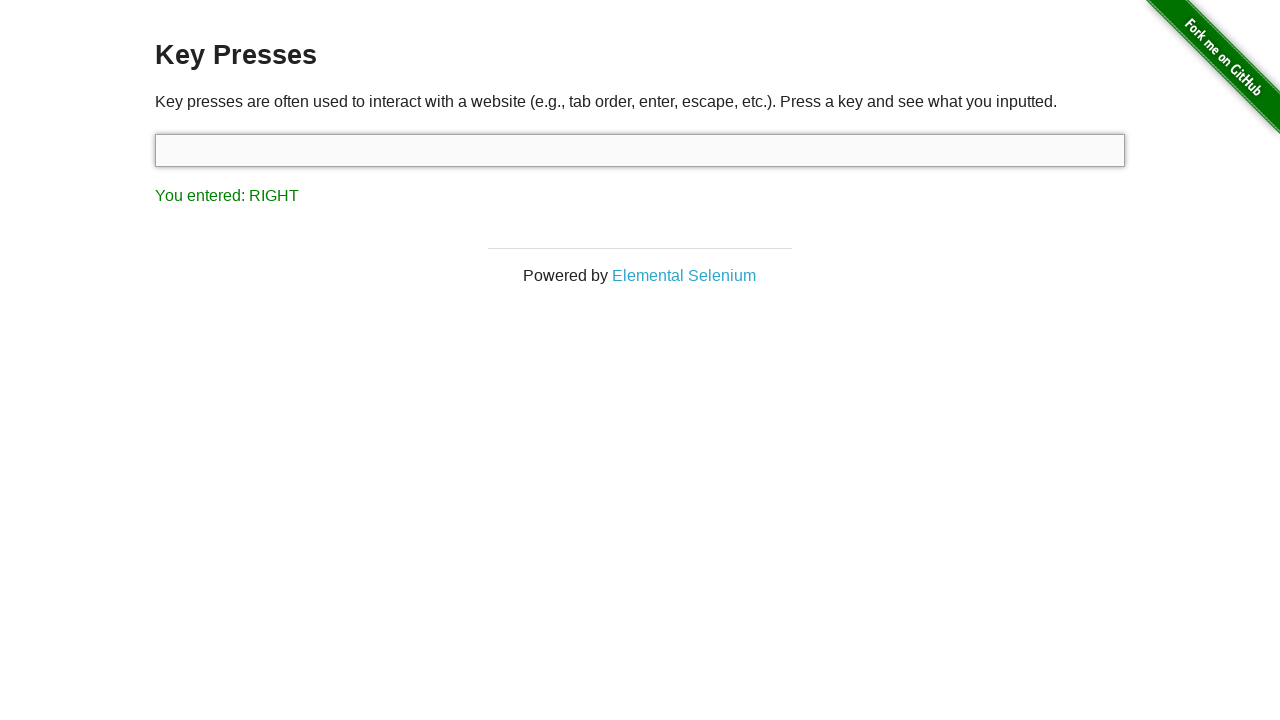

Retrieved result text from #result element
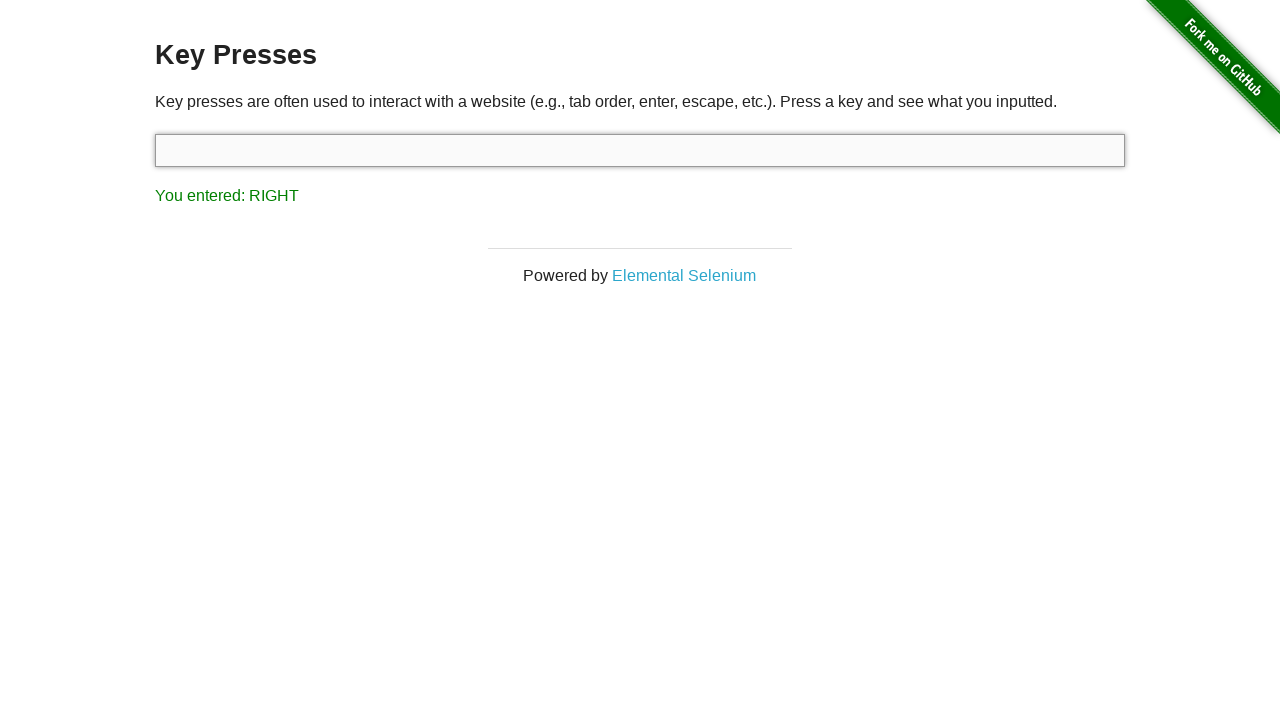

Verified result text equals 'You entered: RIGHT'
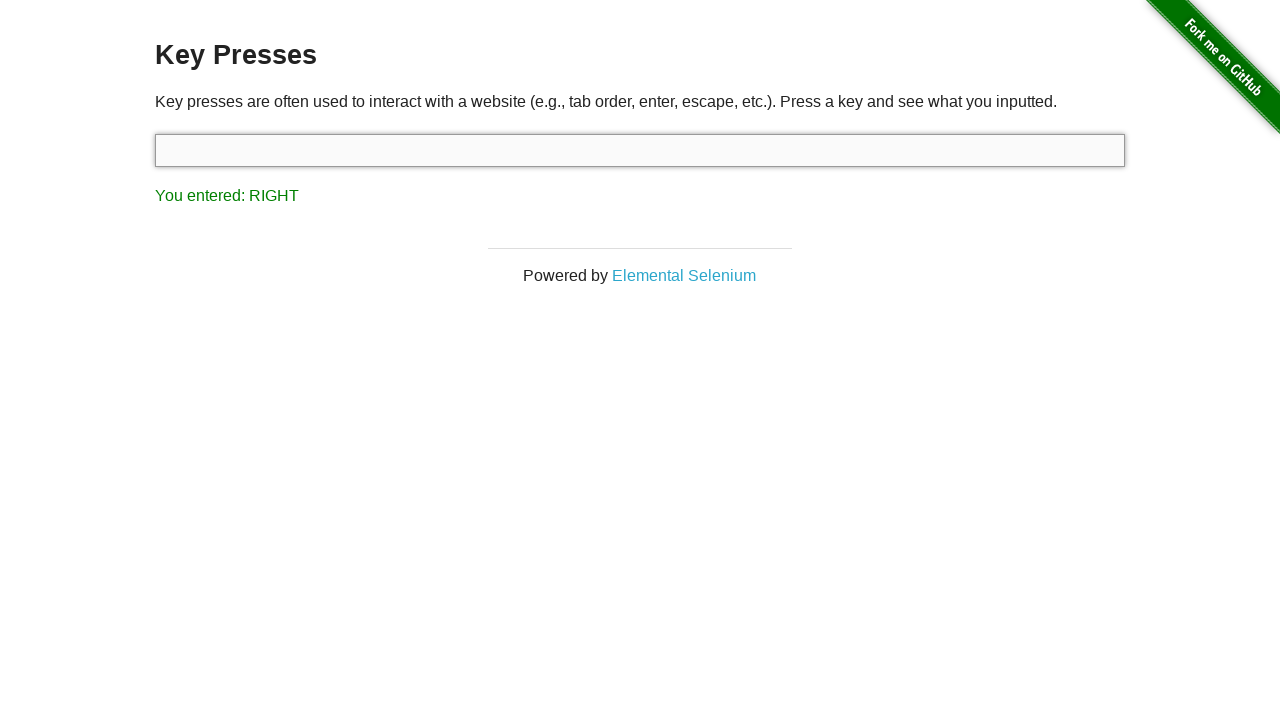

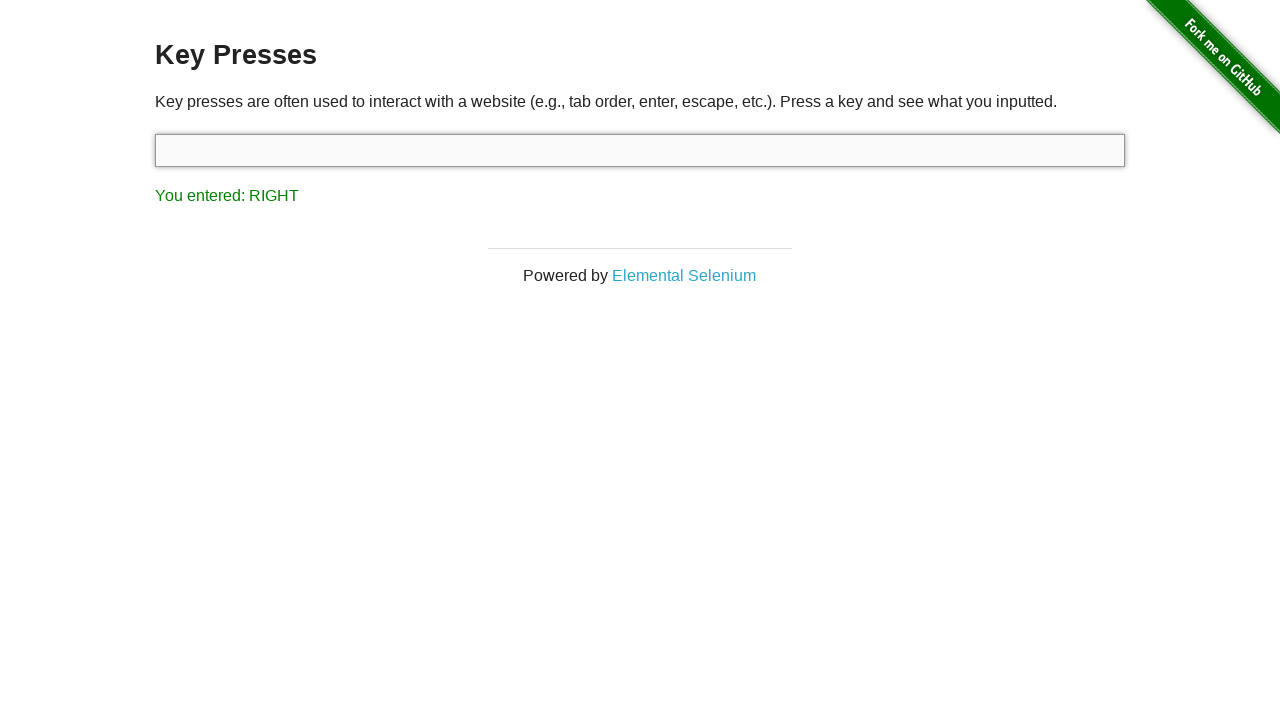